Tests key press functionality by navigating to the key presses page and simulating keyboard events like ENTER, SPACE, ESCAPE, and ALT

Starting URL: http://the-internet.herokuapp.com/

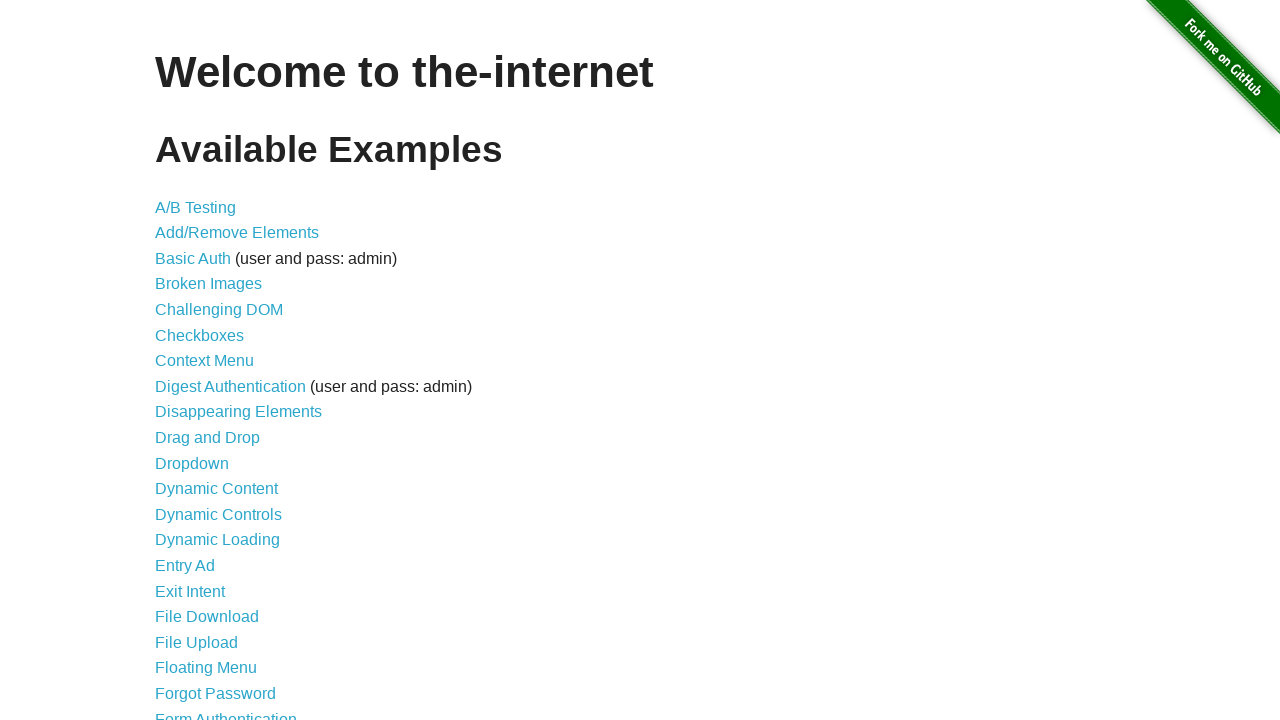

Clicked on 'Key Presses' link in the menu at (200, 360) on a:has-text('Key Presses')
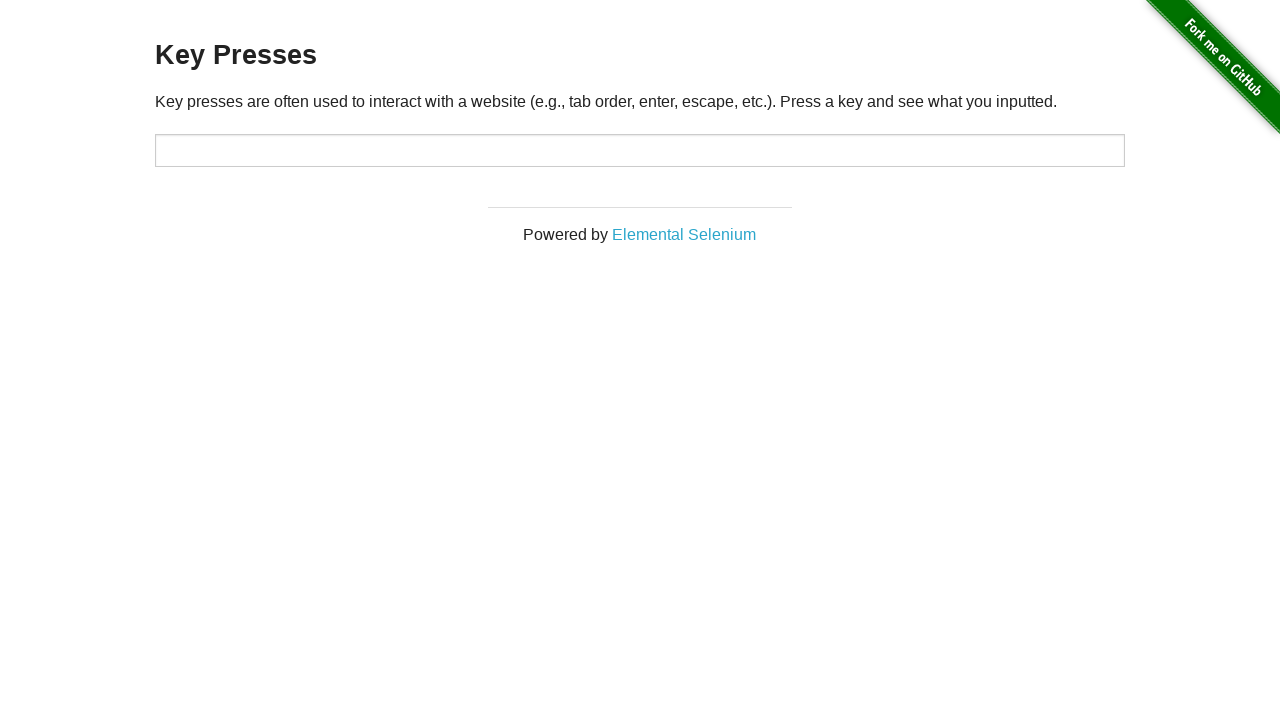

Key Presses page loaded successfully
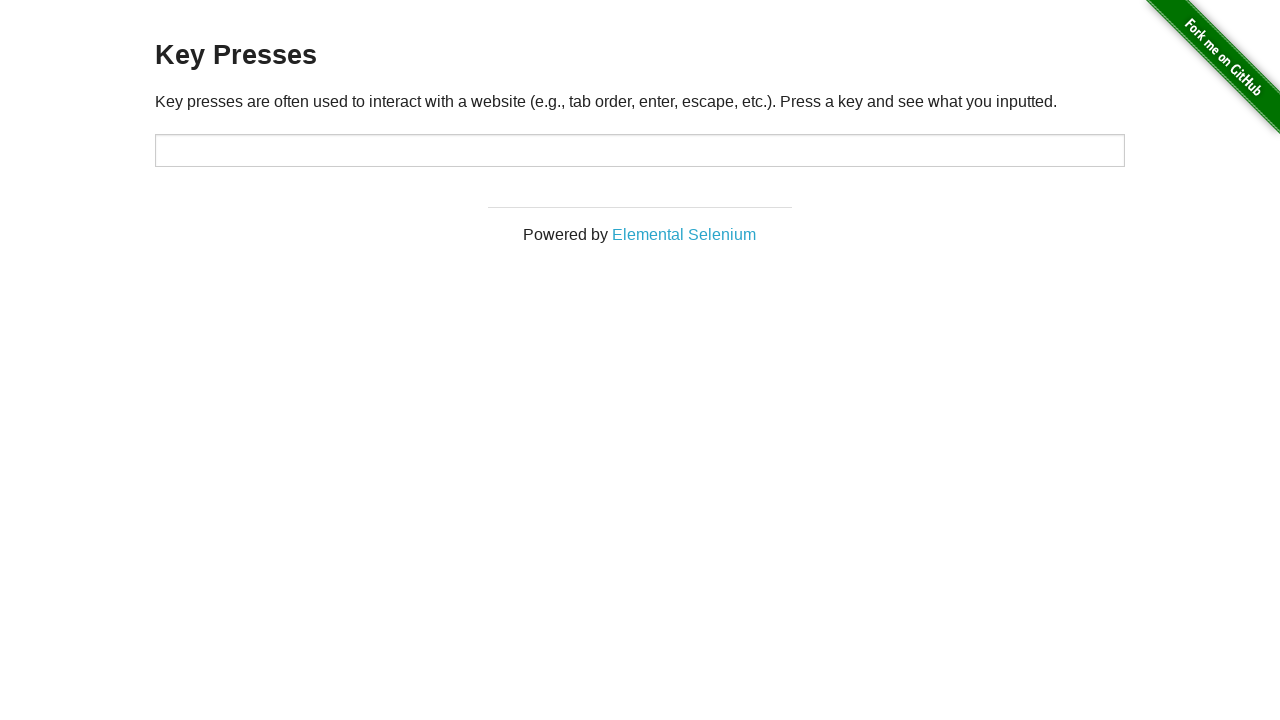

Pressed ENTER key
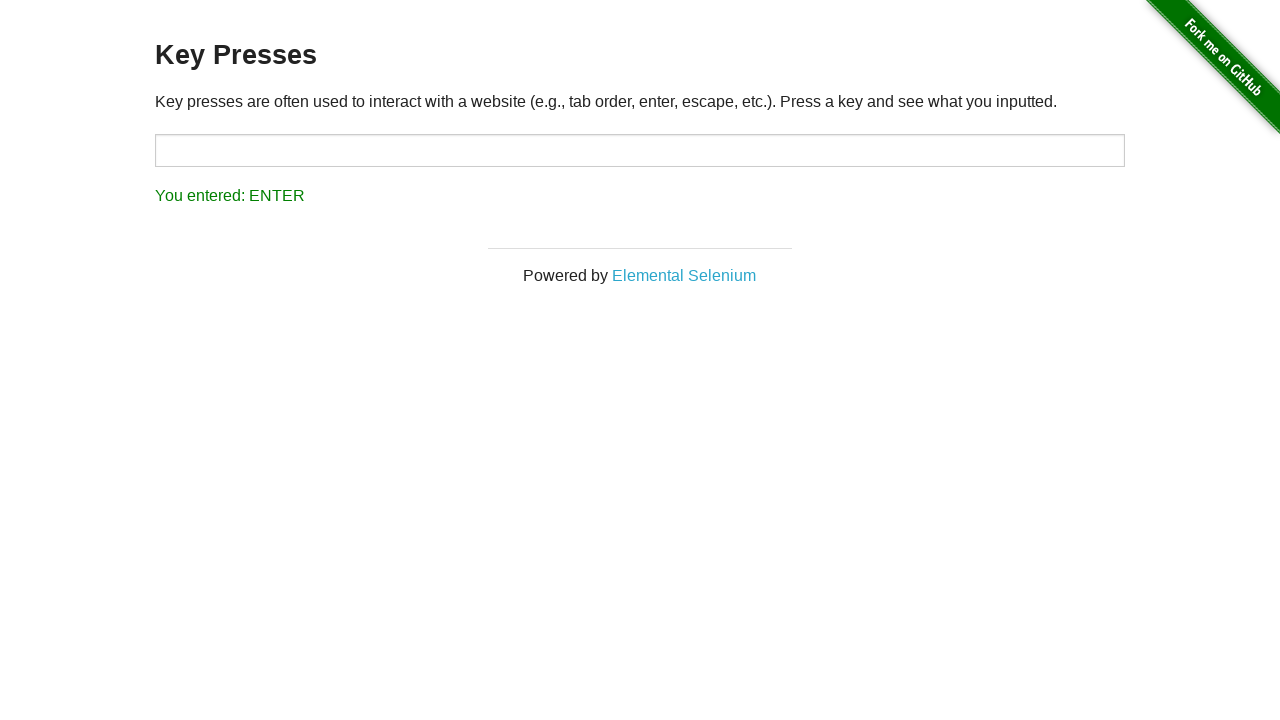

ENTER key press result displayed
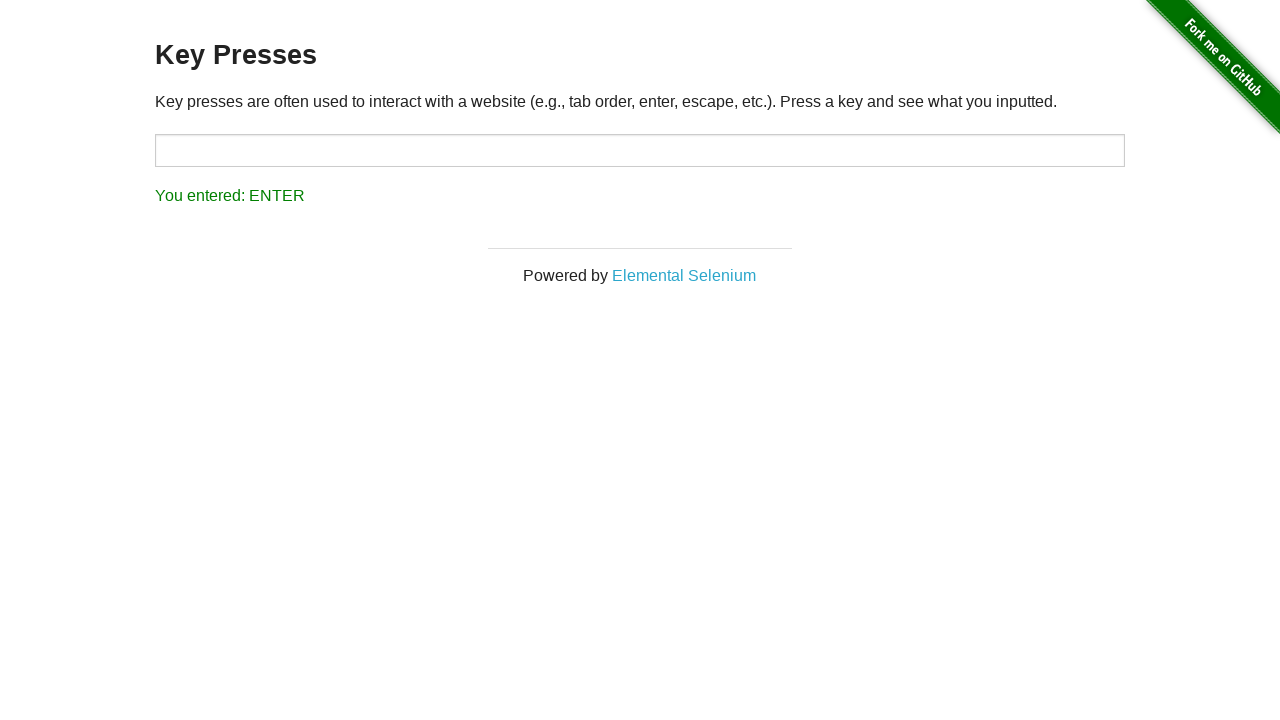

Pressed SPACE key
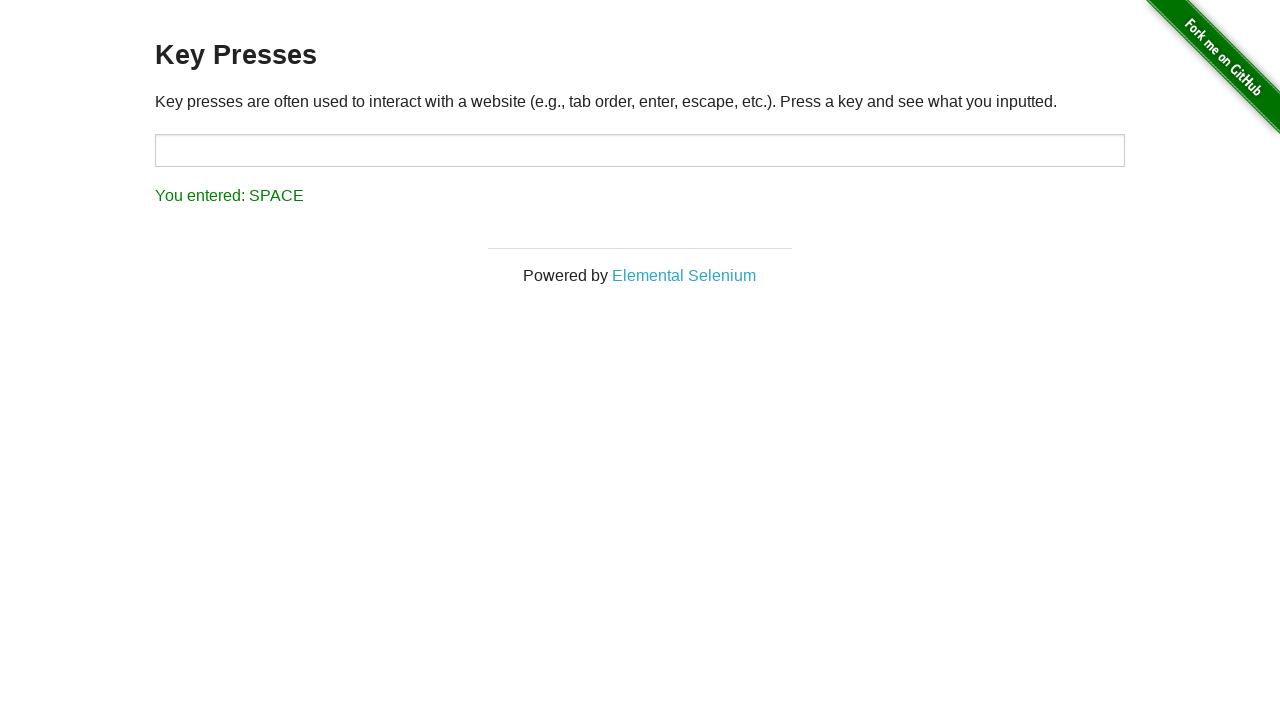

SPACE key press result displayed
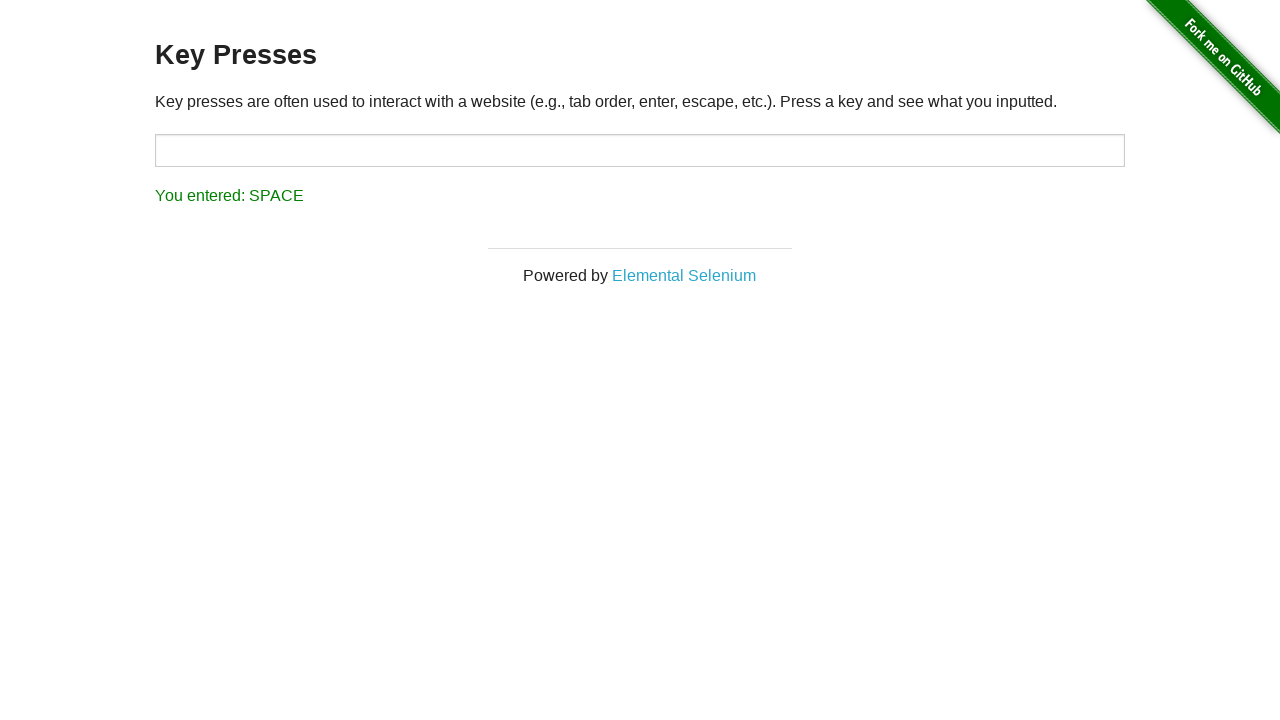

Pressed ESCAPE key
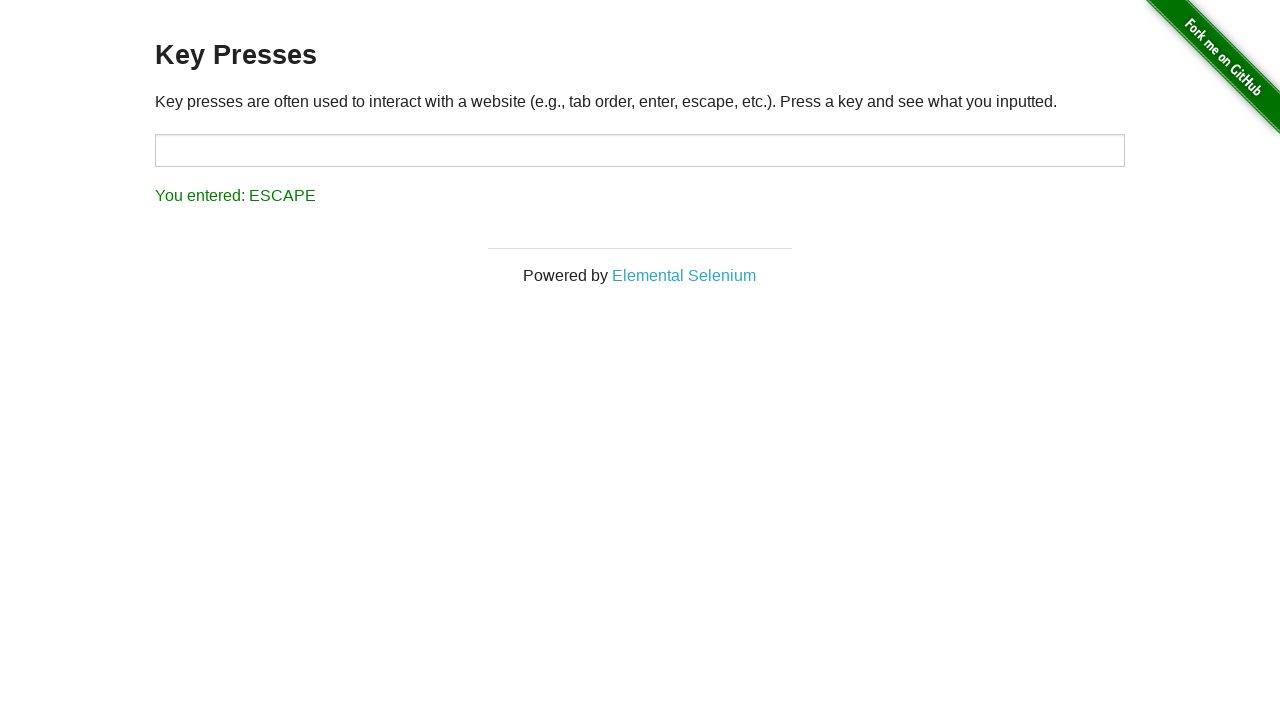

ESCAPE key press result displayed
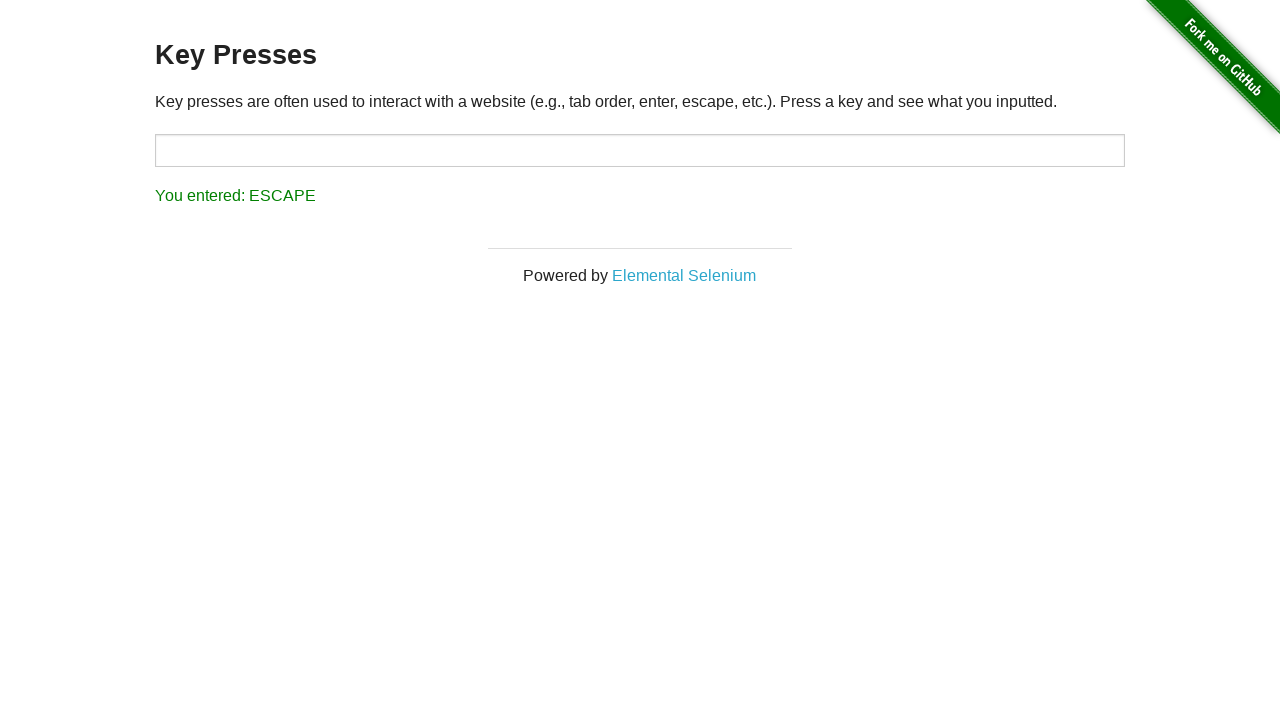

Pressed ALT key
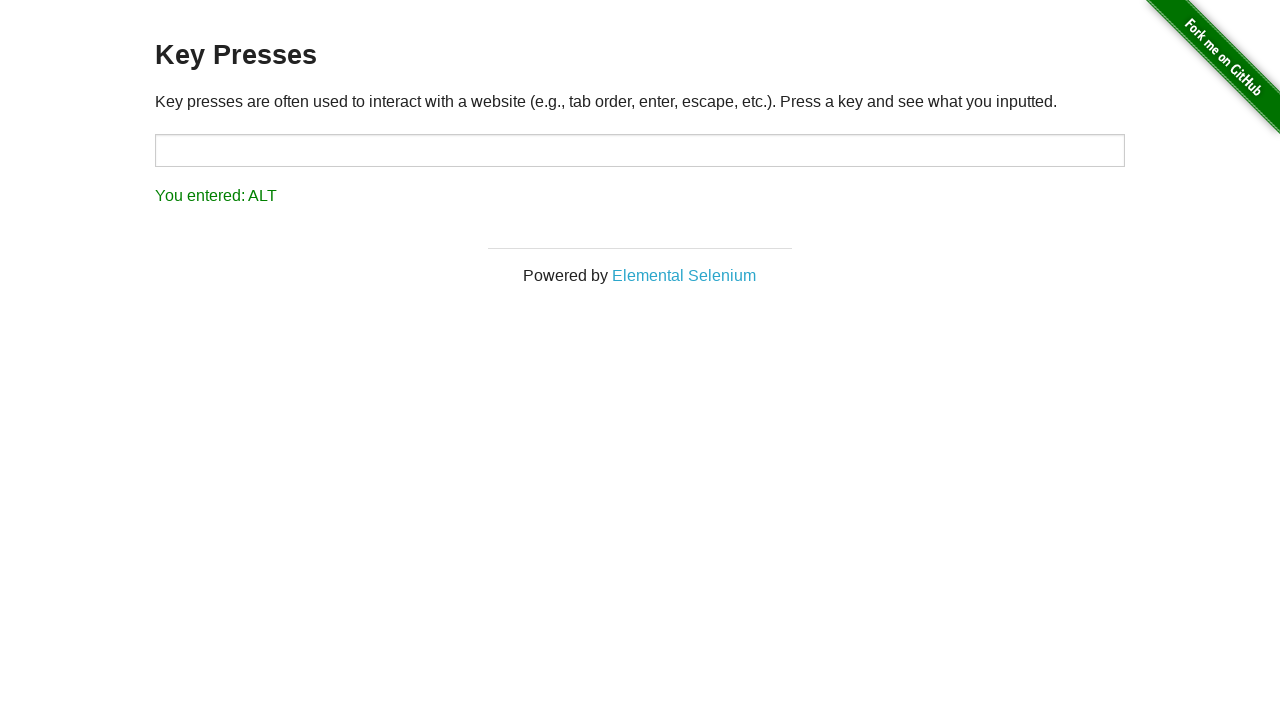

ALT key press result displayed
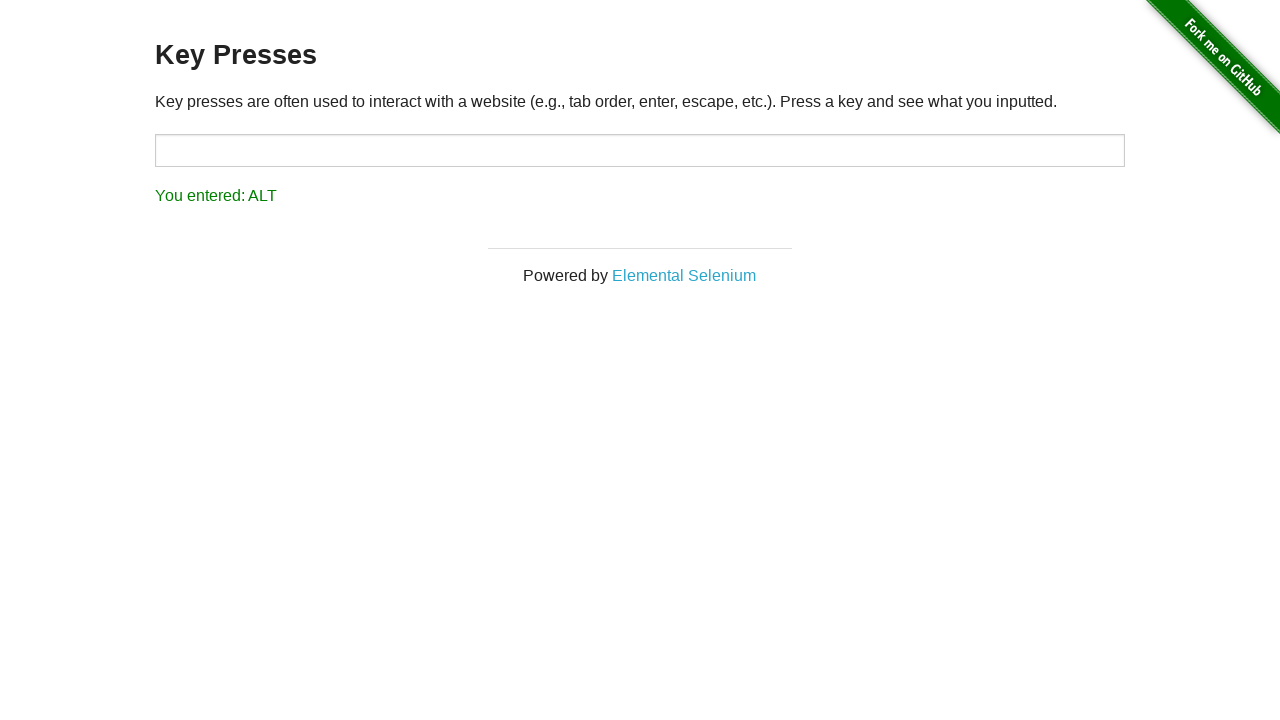

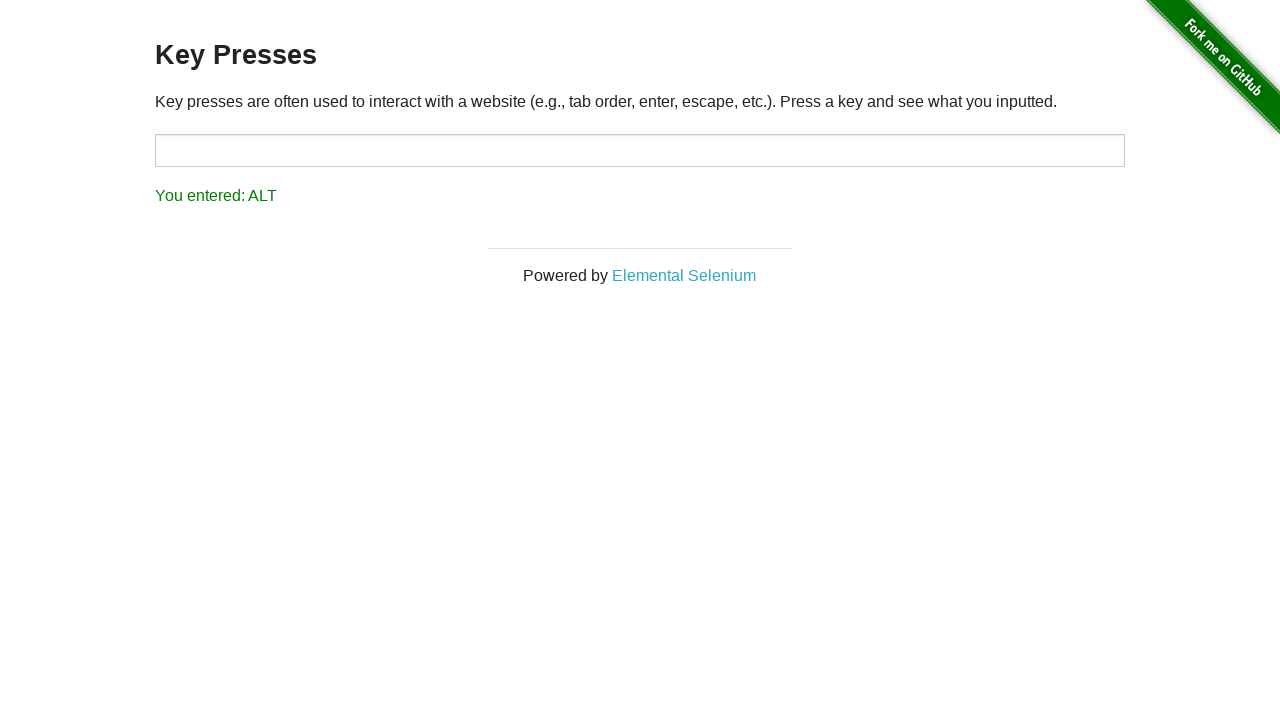